Tests that a user can search using a category term and see relevant results

Starting URL: https://www.6pm.com/

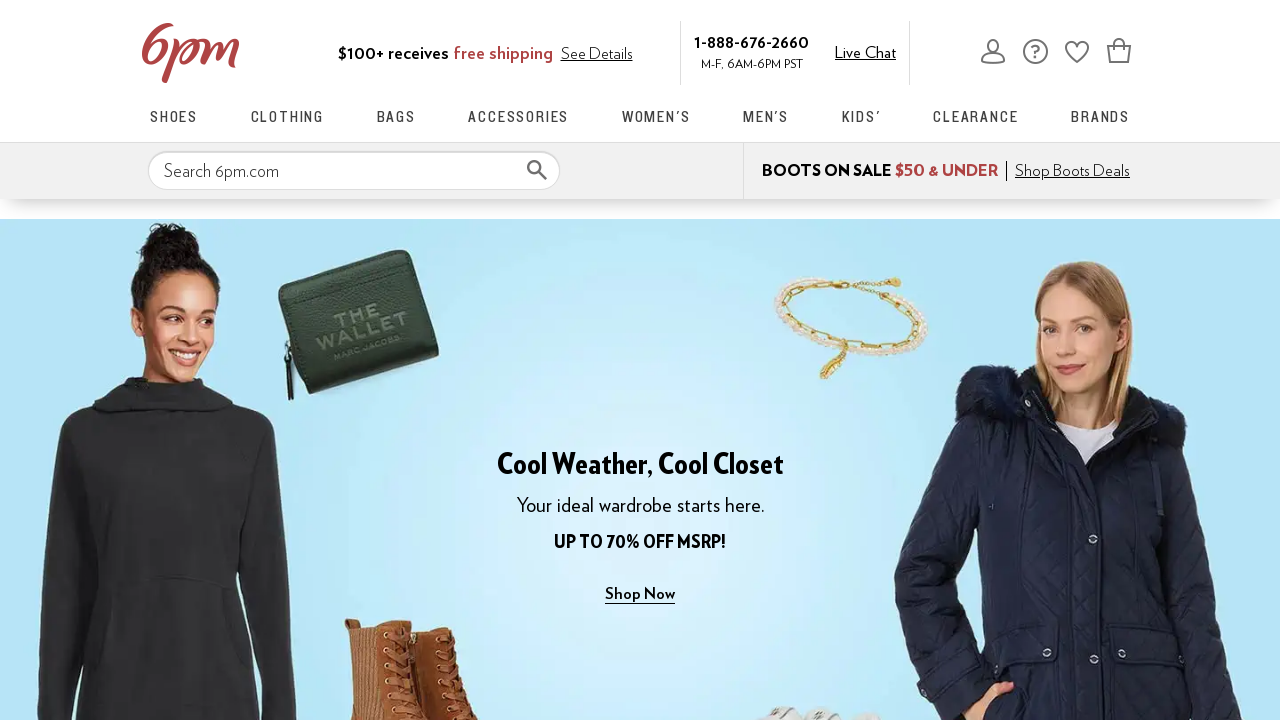

Filled search box with category term 'running pants' on input[type='search'], input[name='term'], input[placeholder*='Search']
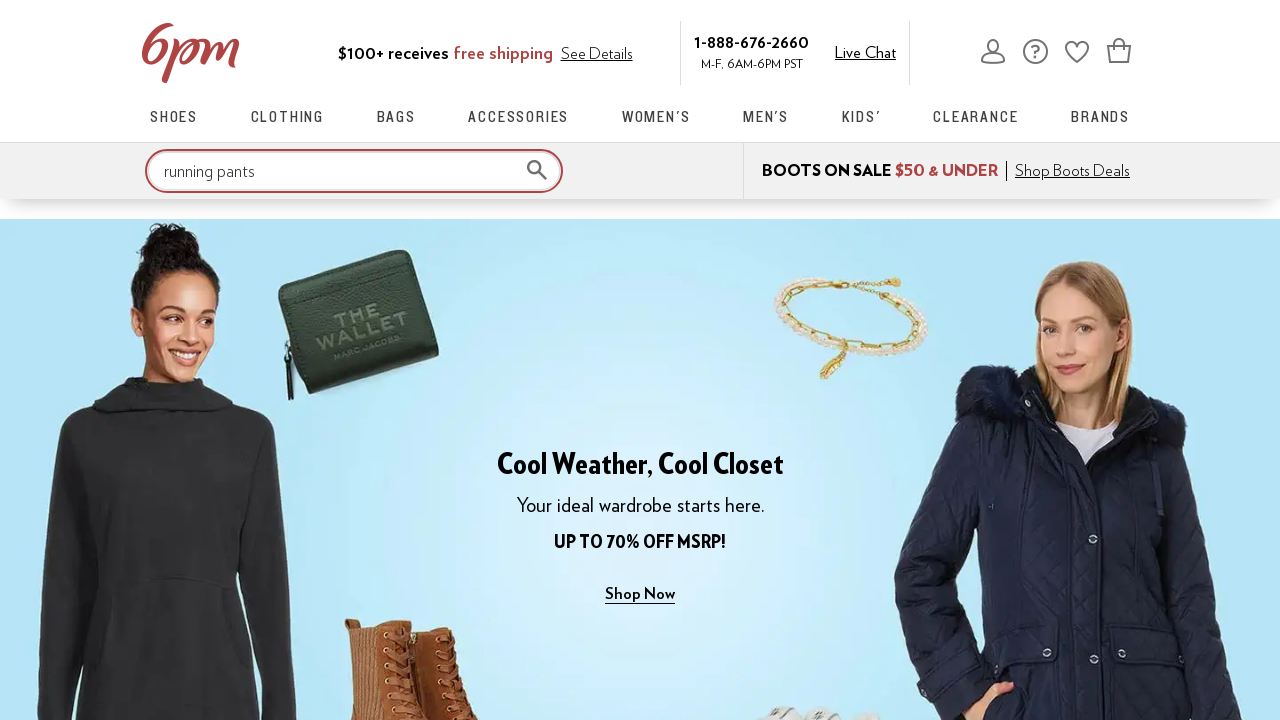

Pressed Enter to submit search on input[type='search'], input[name='term'], input[placeholder*='Search']
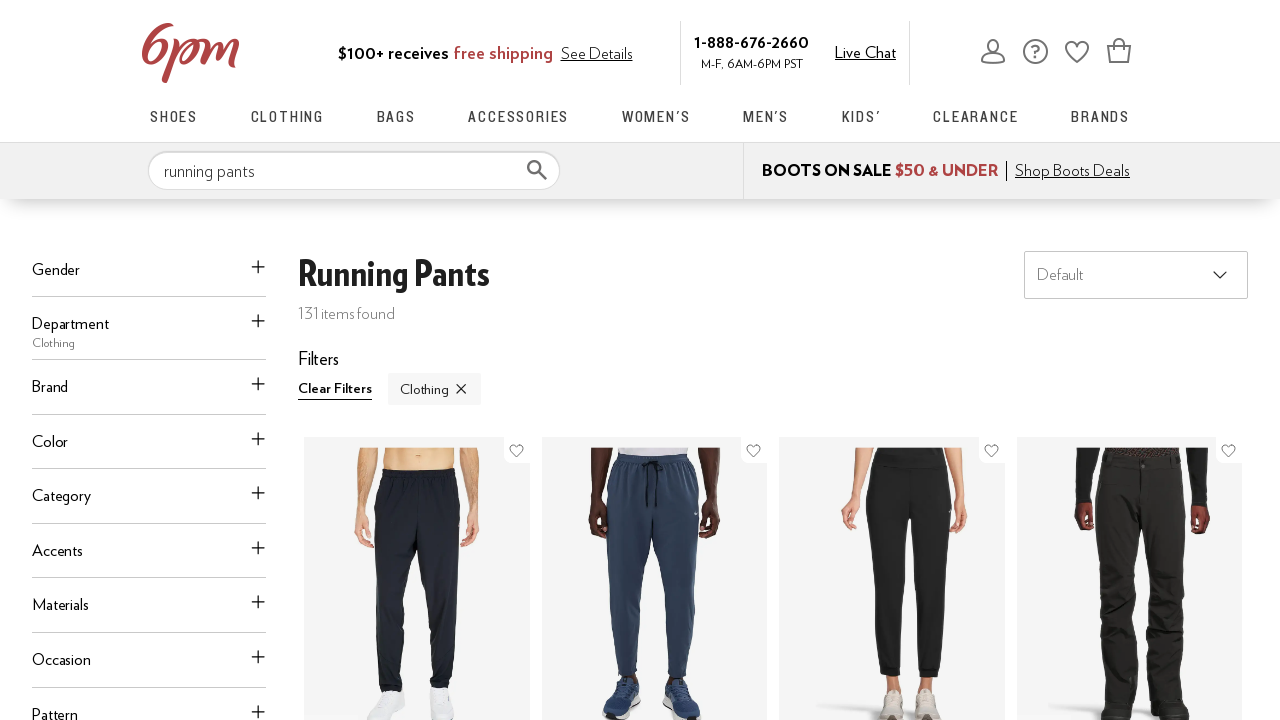

Search results page loaded with relevant results
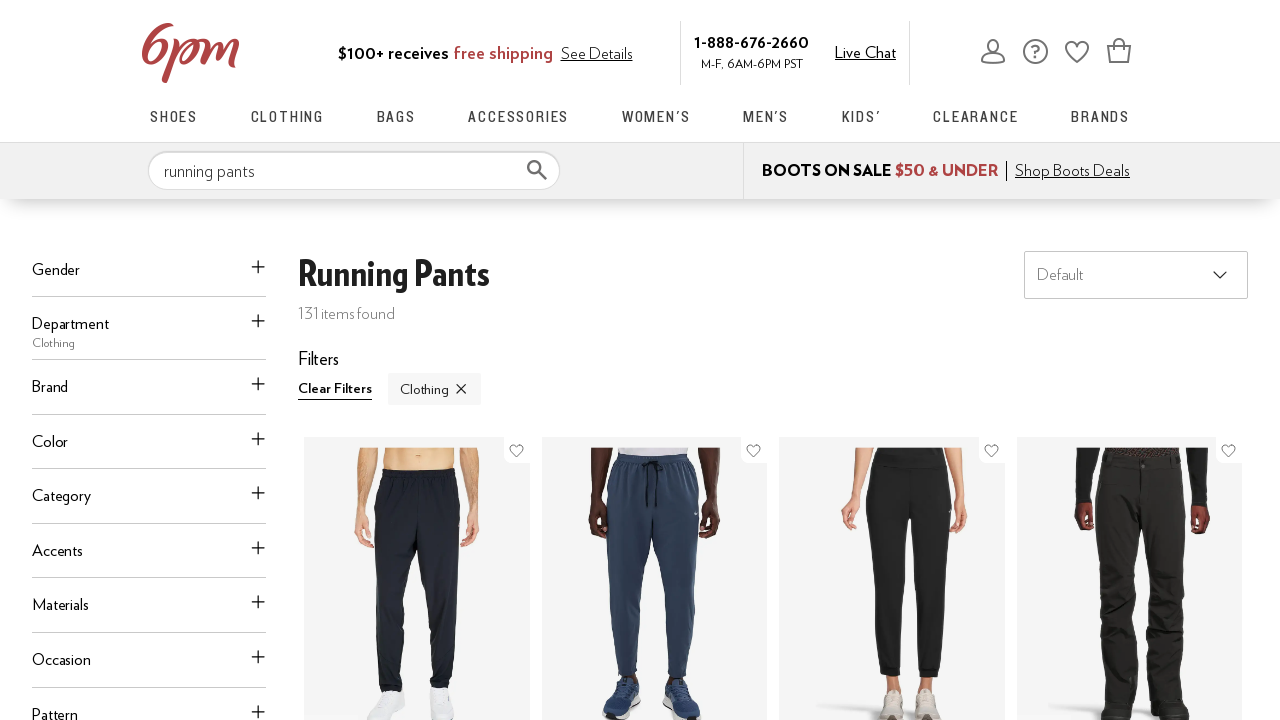

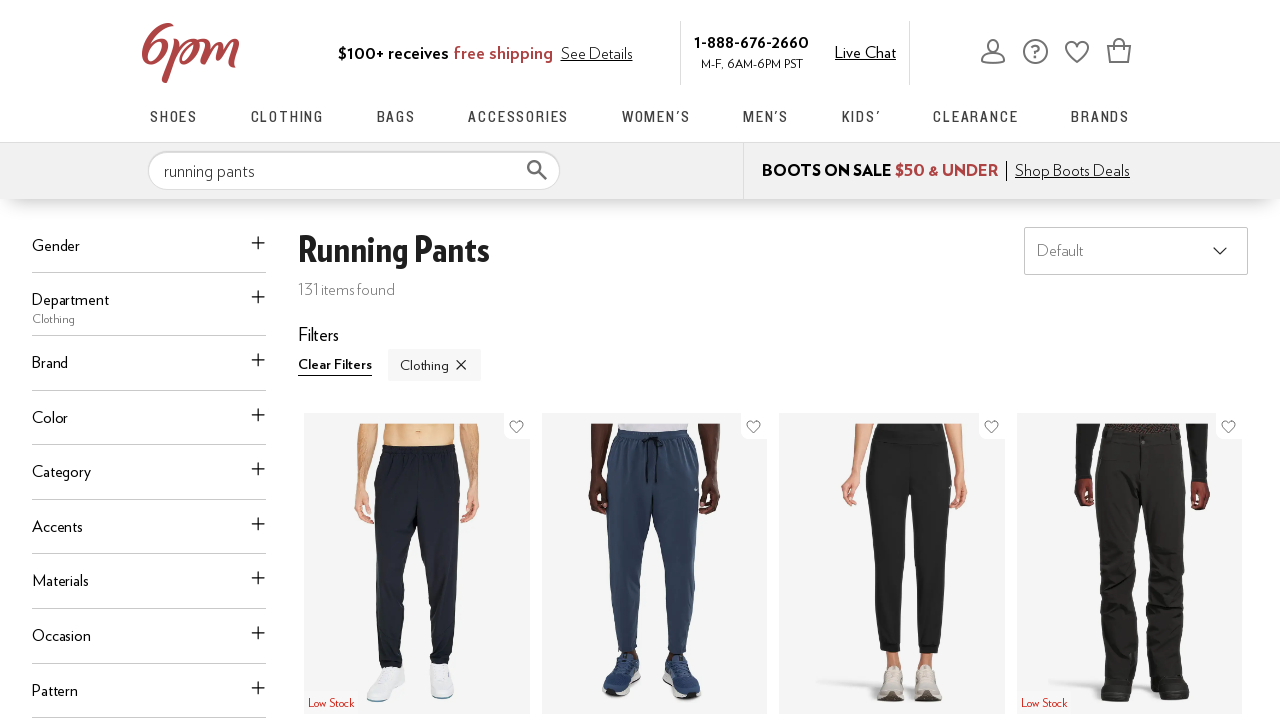